Tests drag and drop functionality on jQueryUI demo page by switching to an iframe and dragging an element to a target drop zone

Starting URL: https://jqueryui.com/droppable/

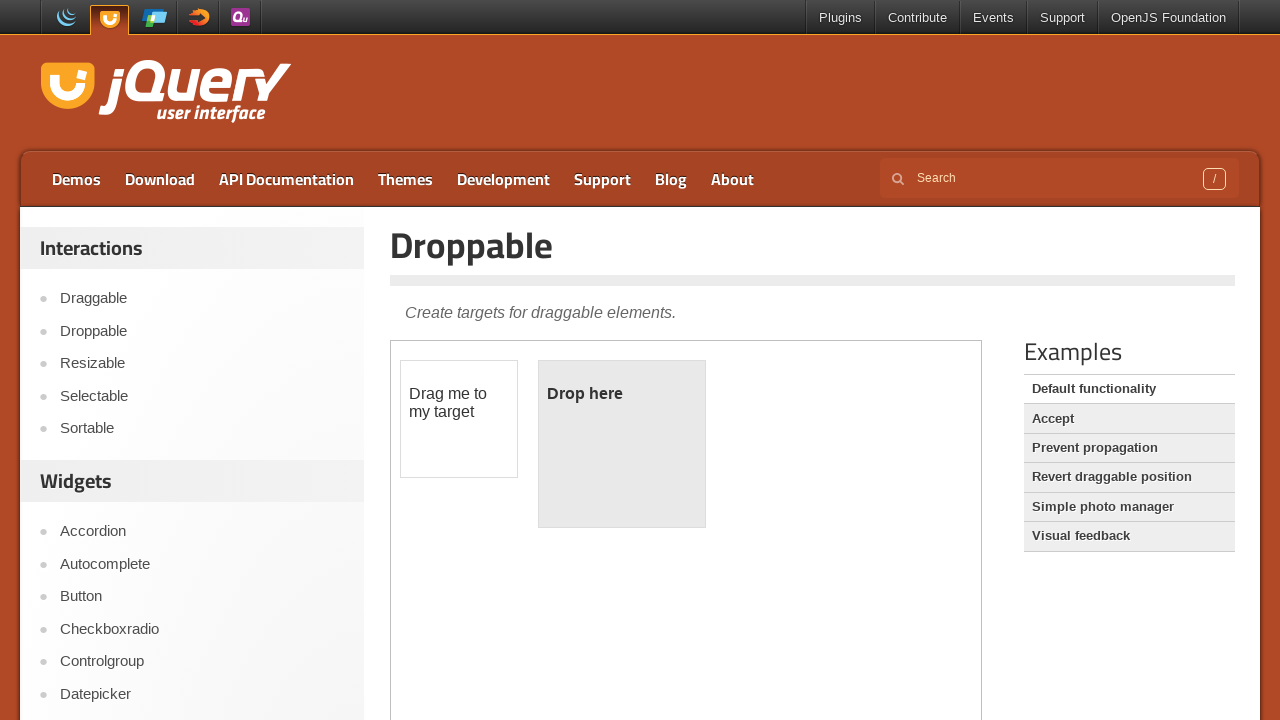

Navigated to jQueryUI droppable demo page
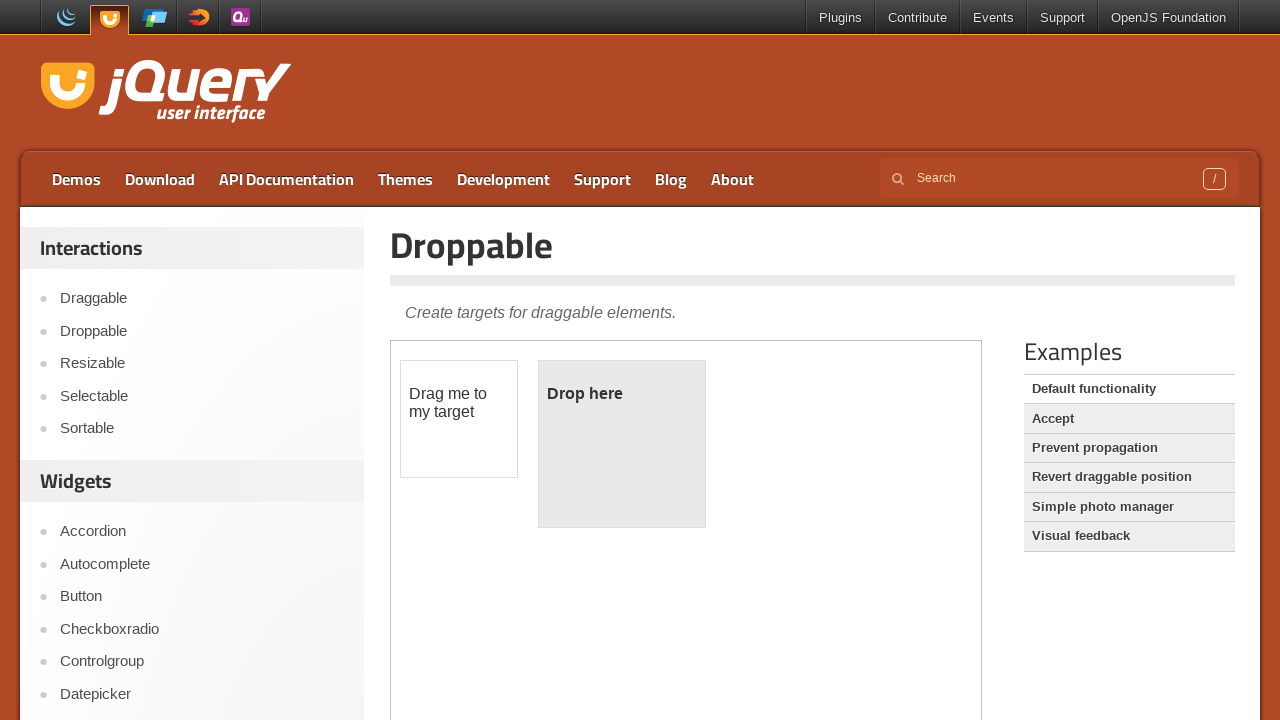

Located the demo iframe
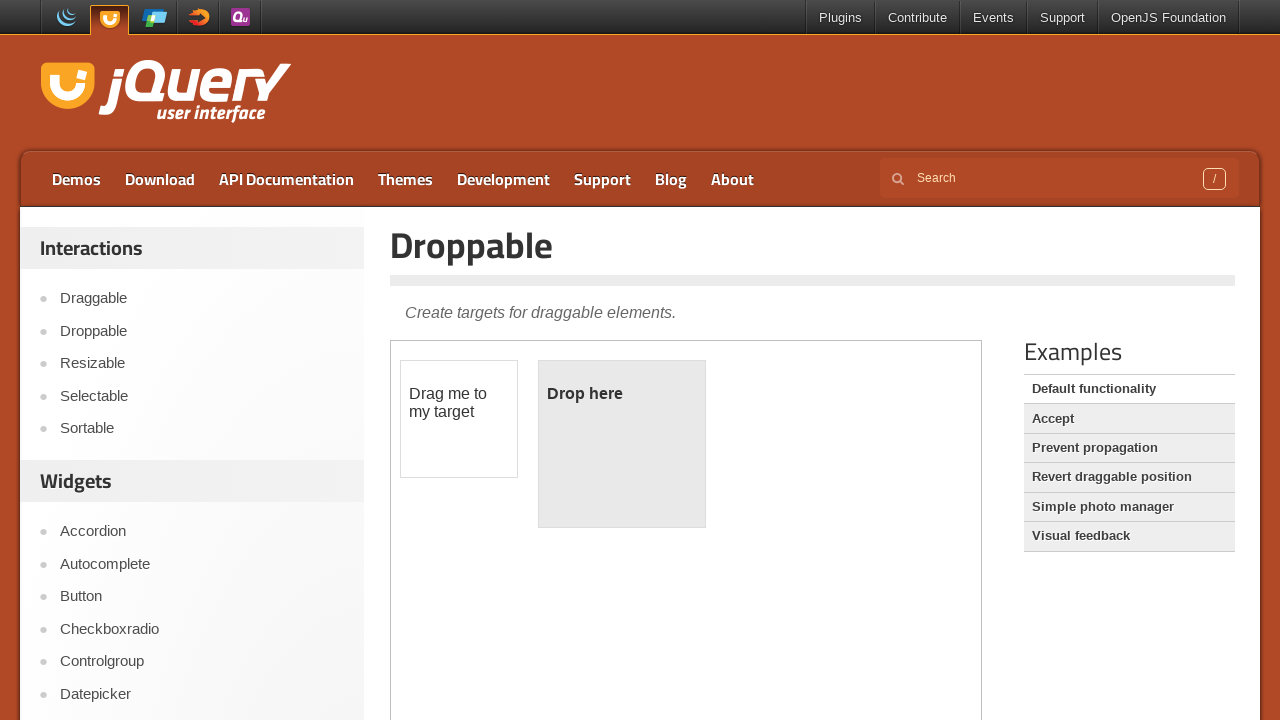

Clicked on the draggable element at (459, 419) on iframe.demo-frame >> internal:control=enter-frame >> #draggable
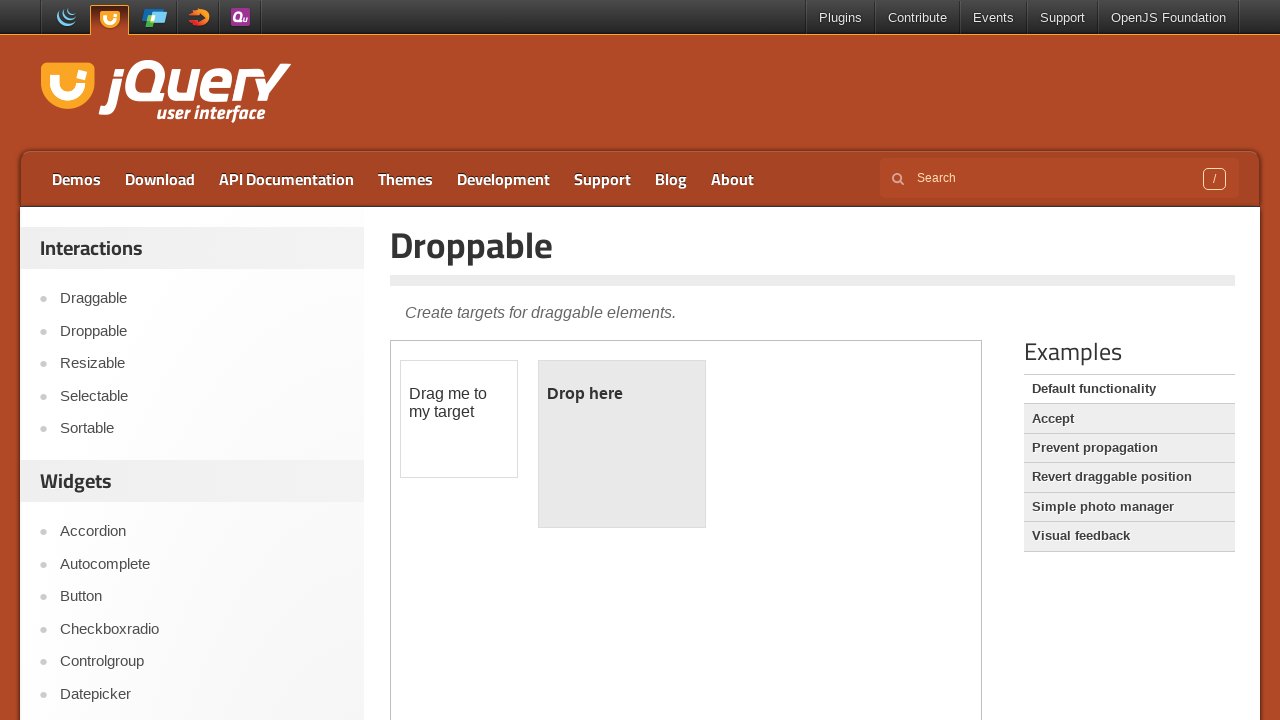

Dragged draggable element to droppable target zone at (622, 444)
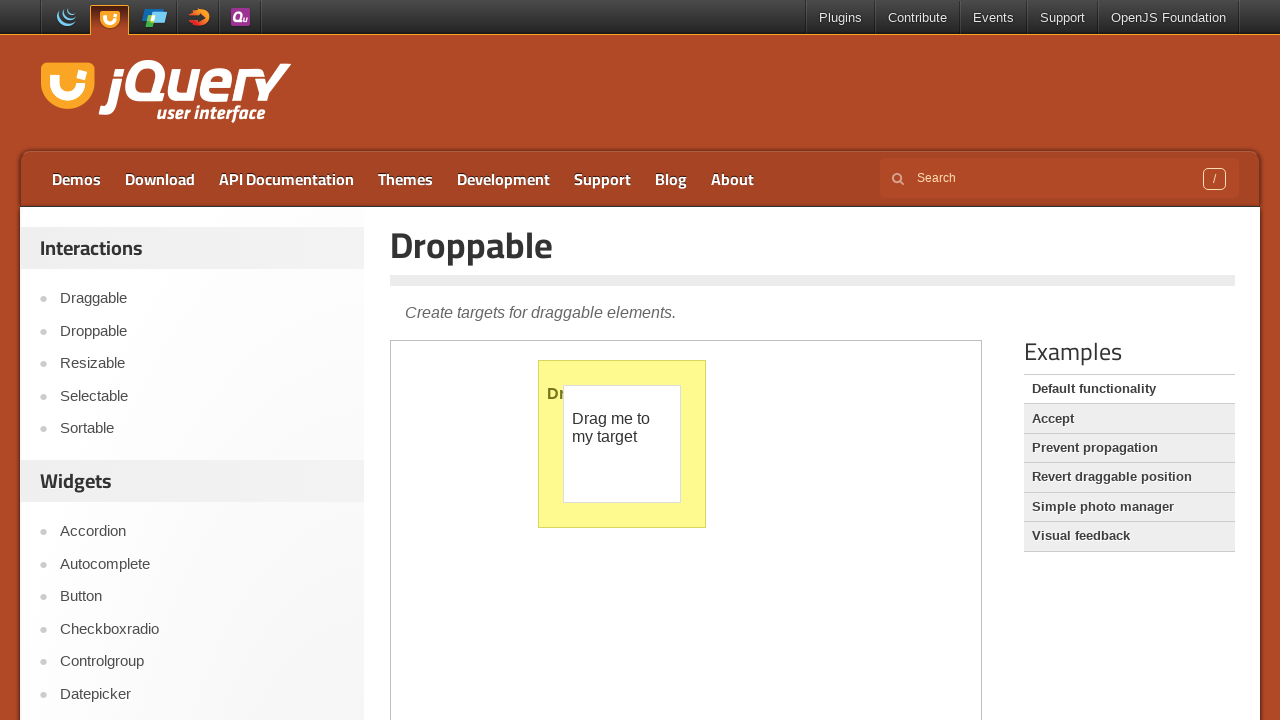

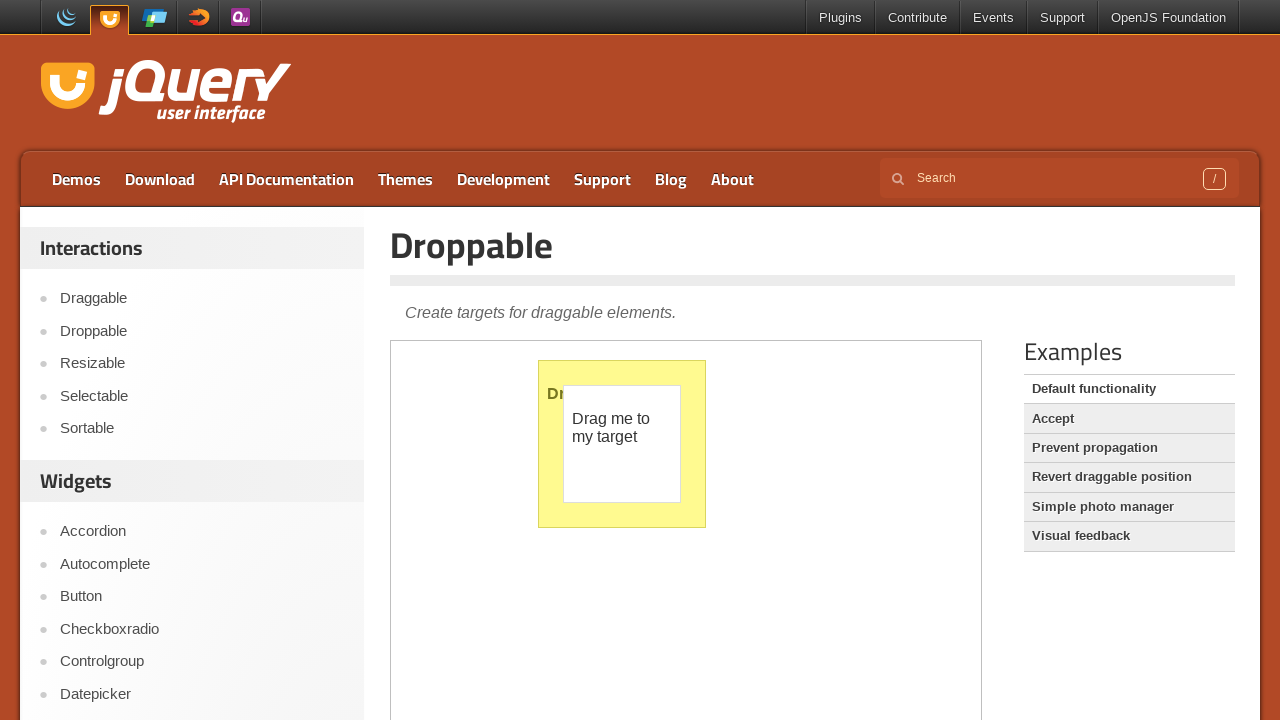